Navigates to Finviz stock quote page for SNOW and waits for the chart to load

Starting URL: https://finviz.com/quote.ashx?t=SNOW&p=d

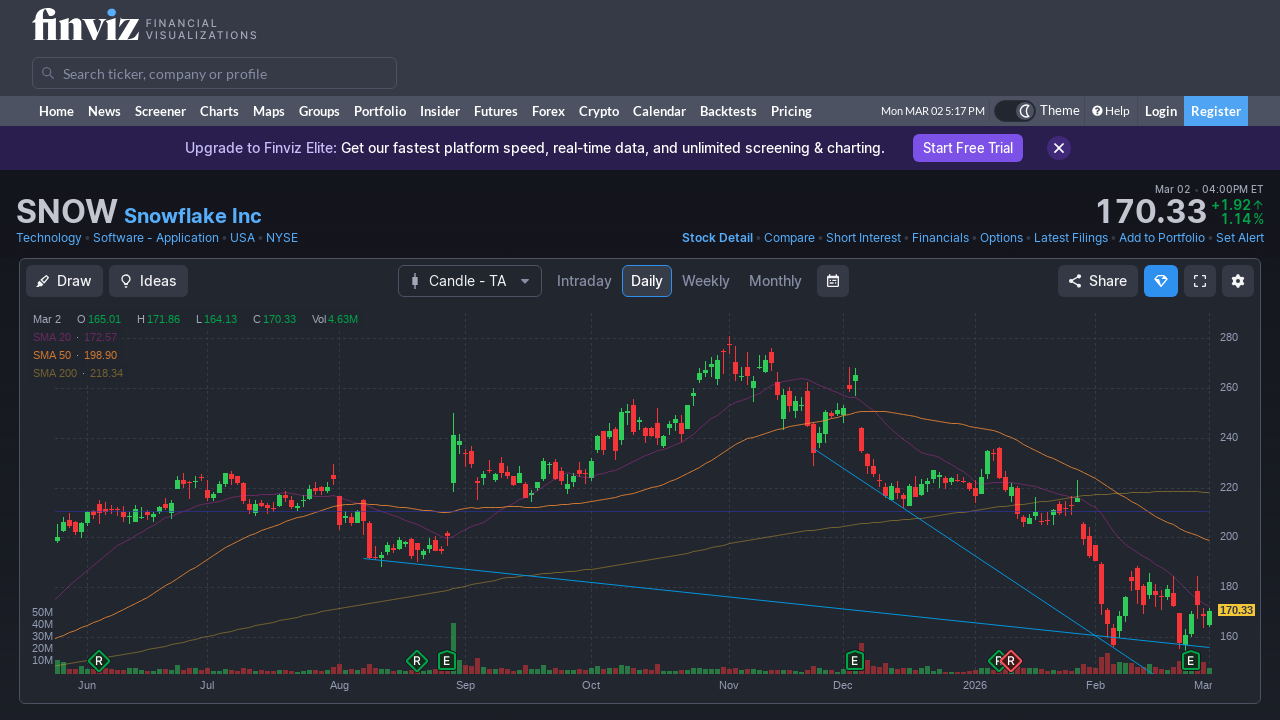

Set viewport size to 1920x1920
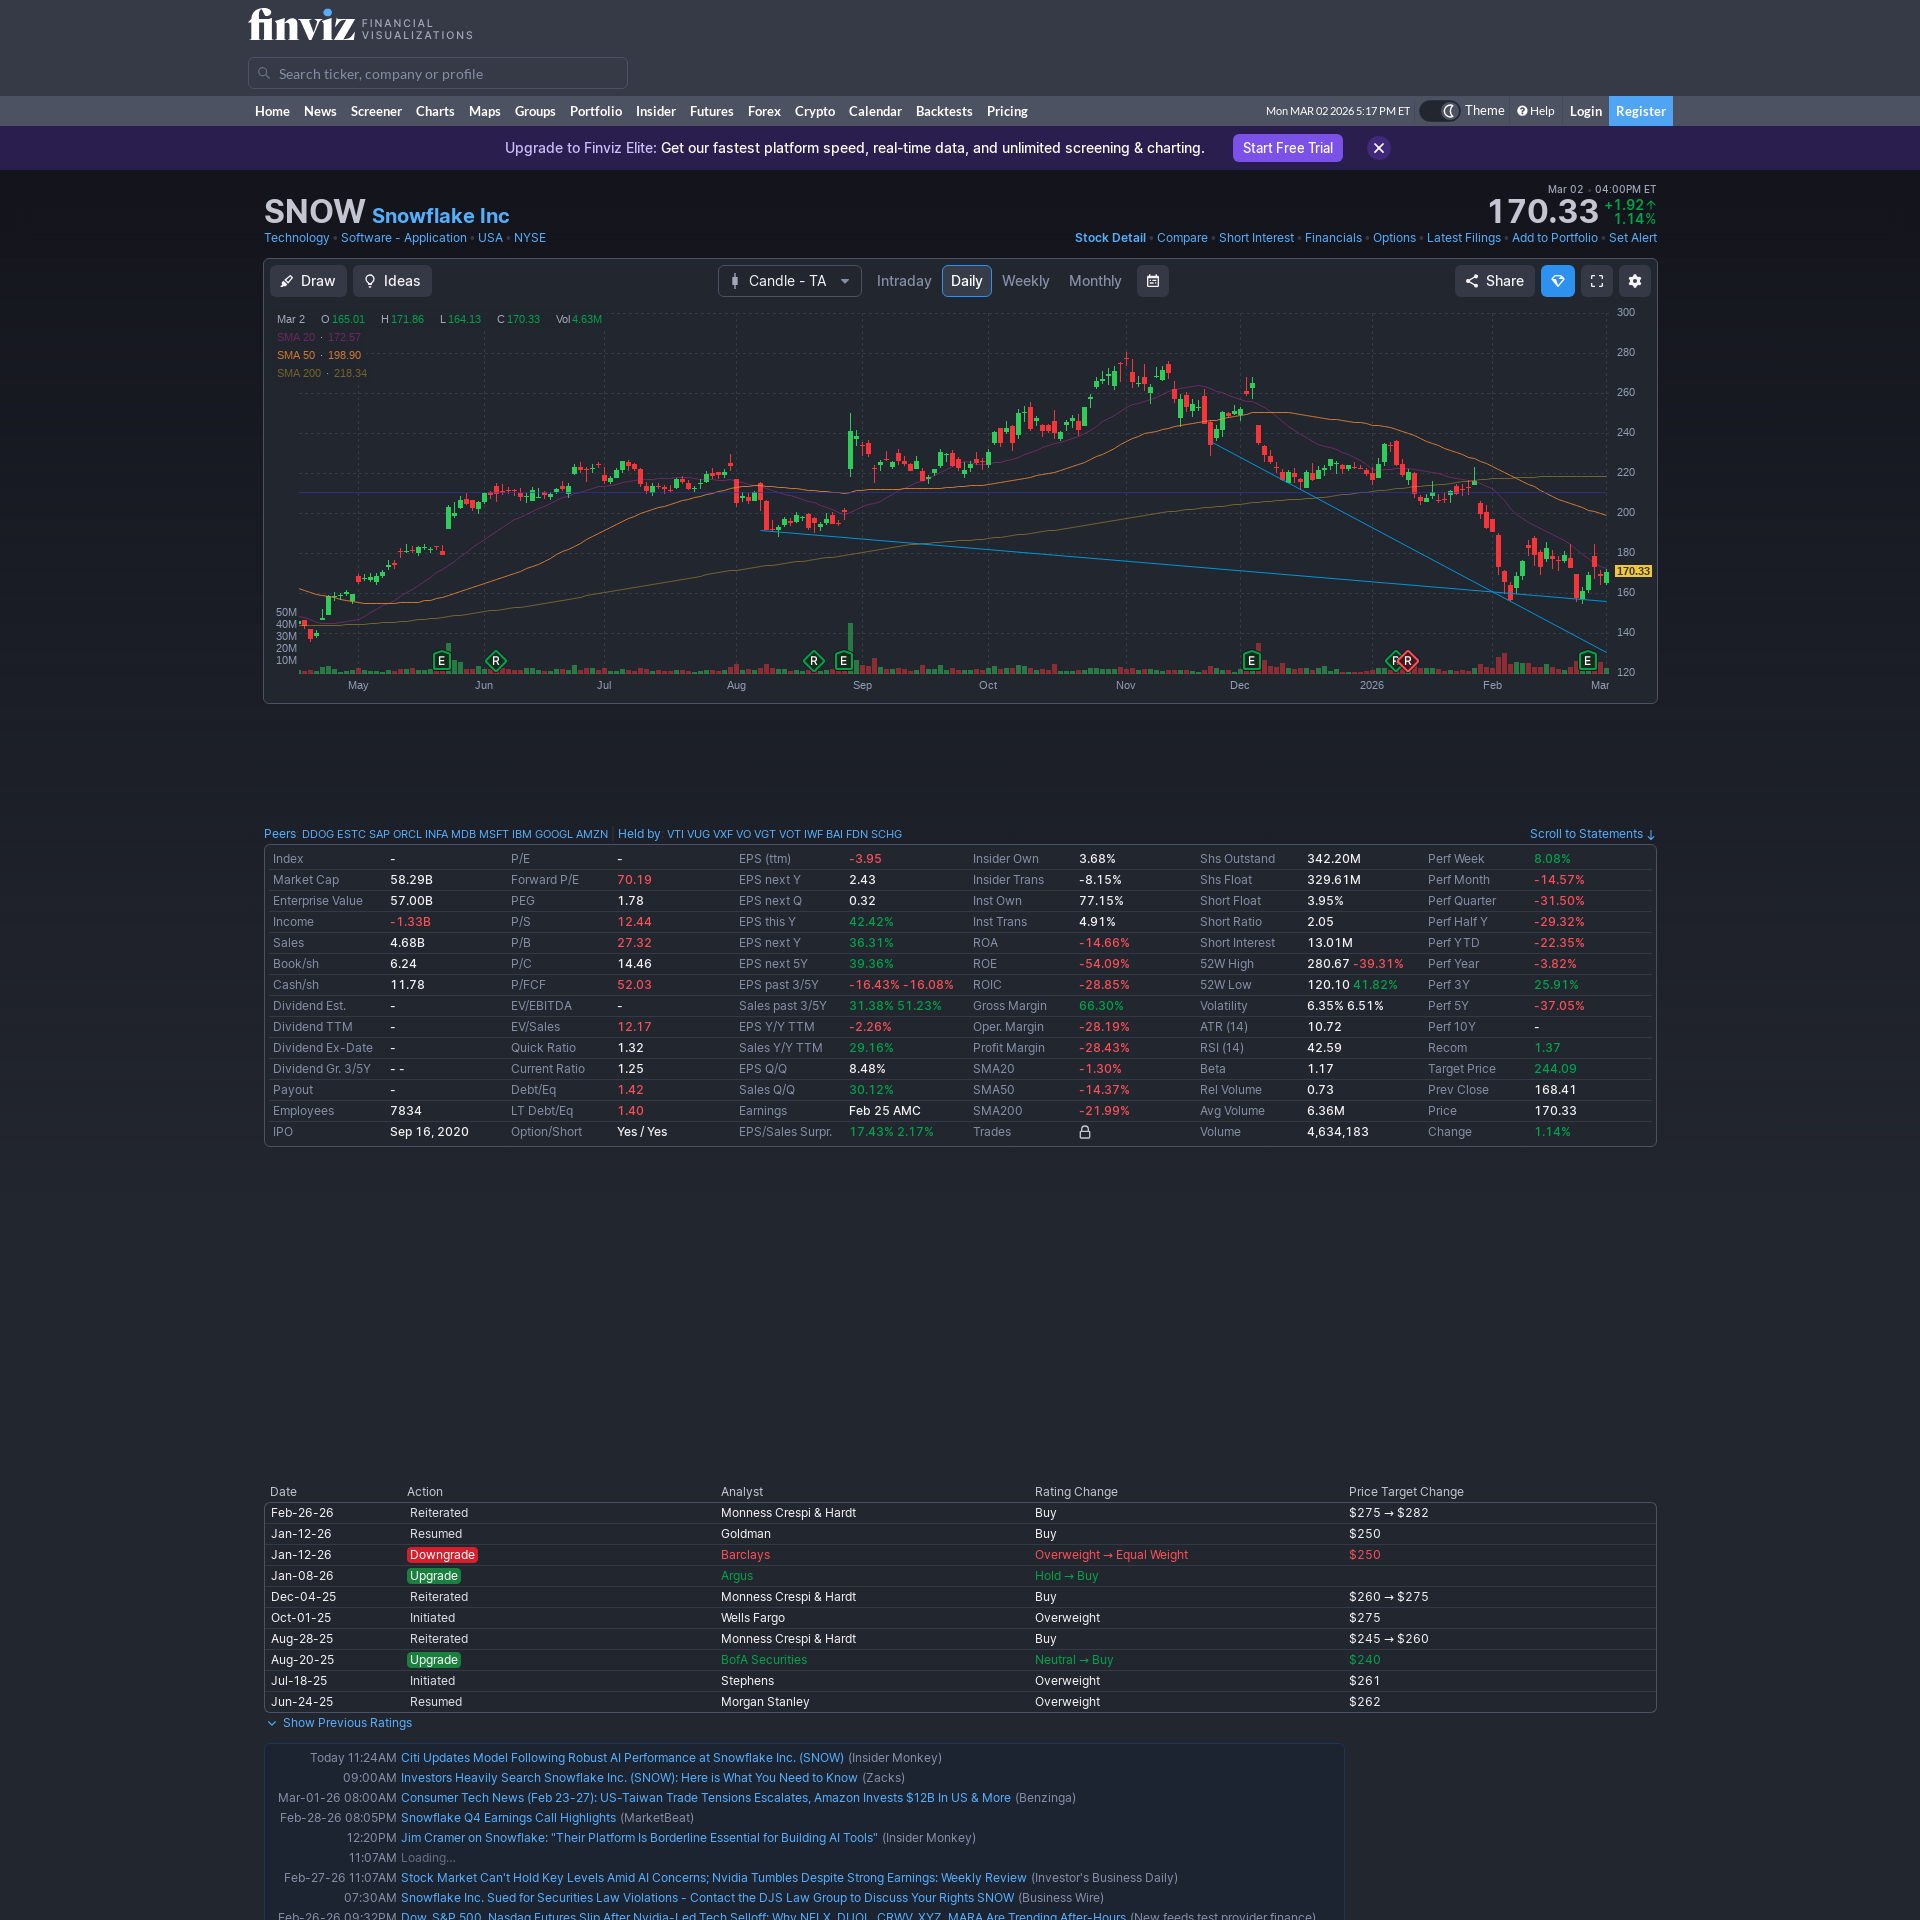

Chart element loaded on Finviz SNOW quote page
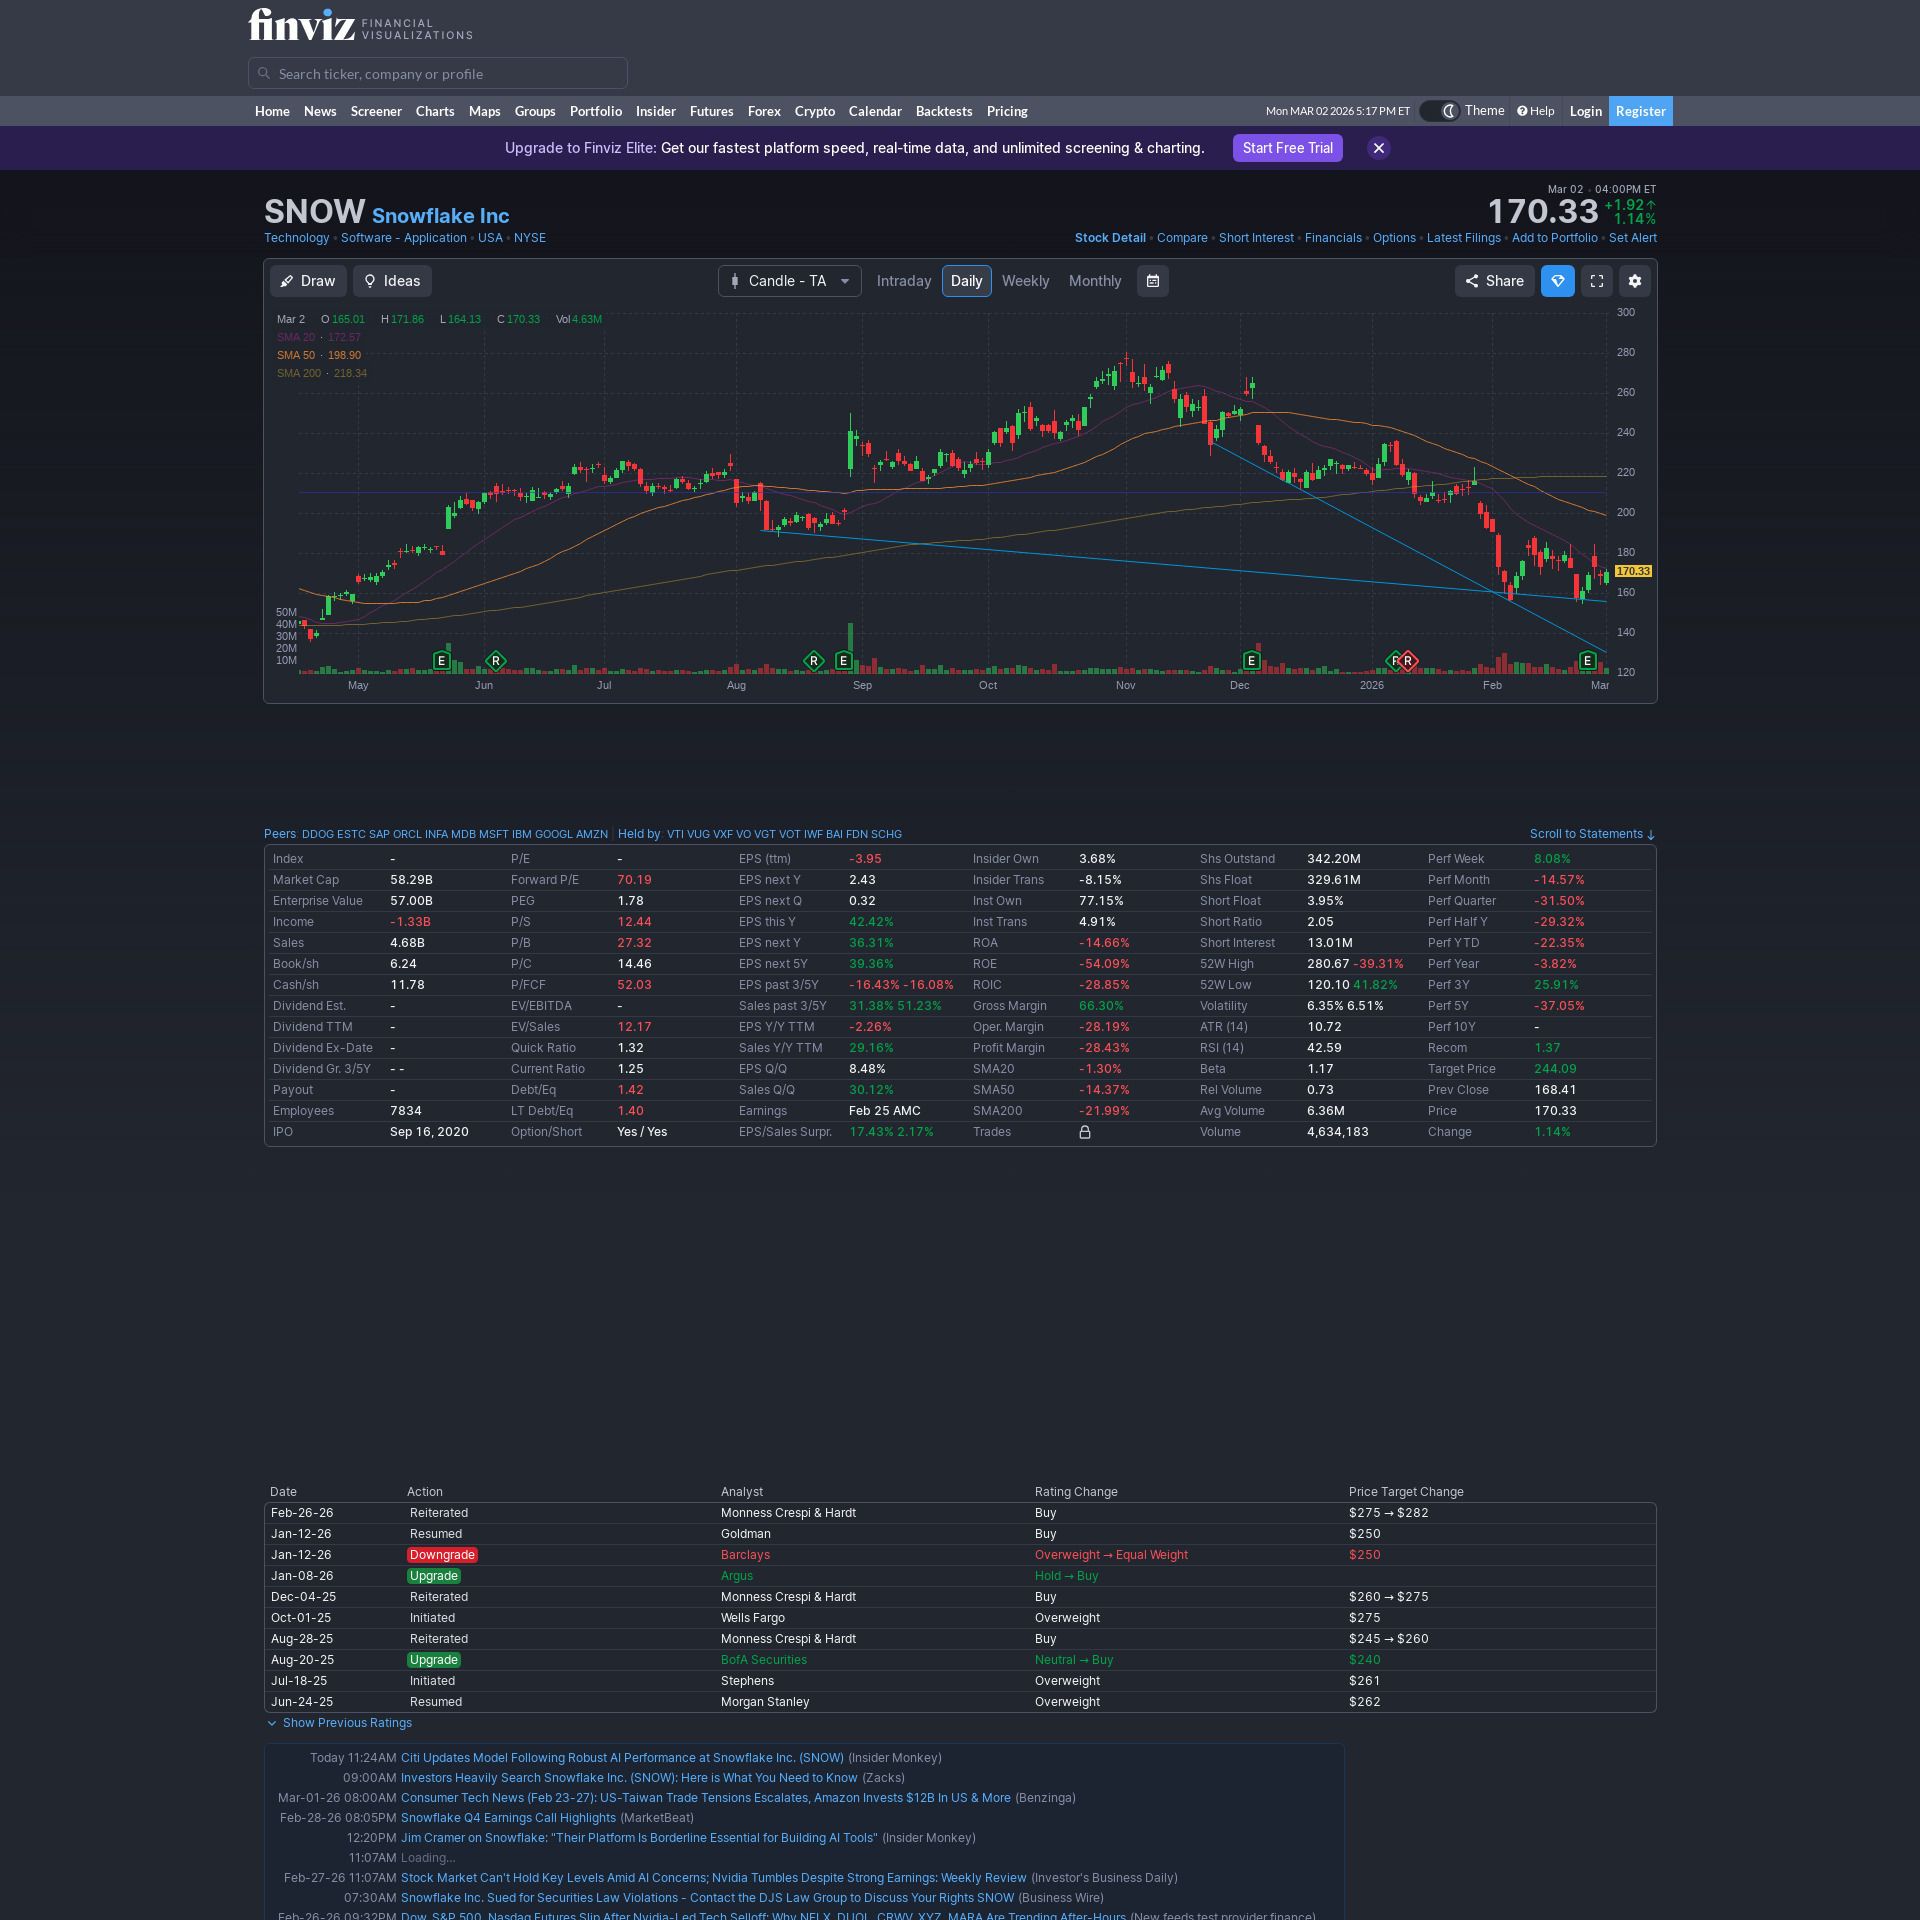

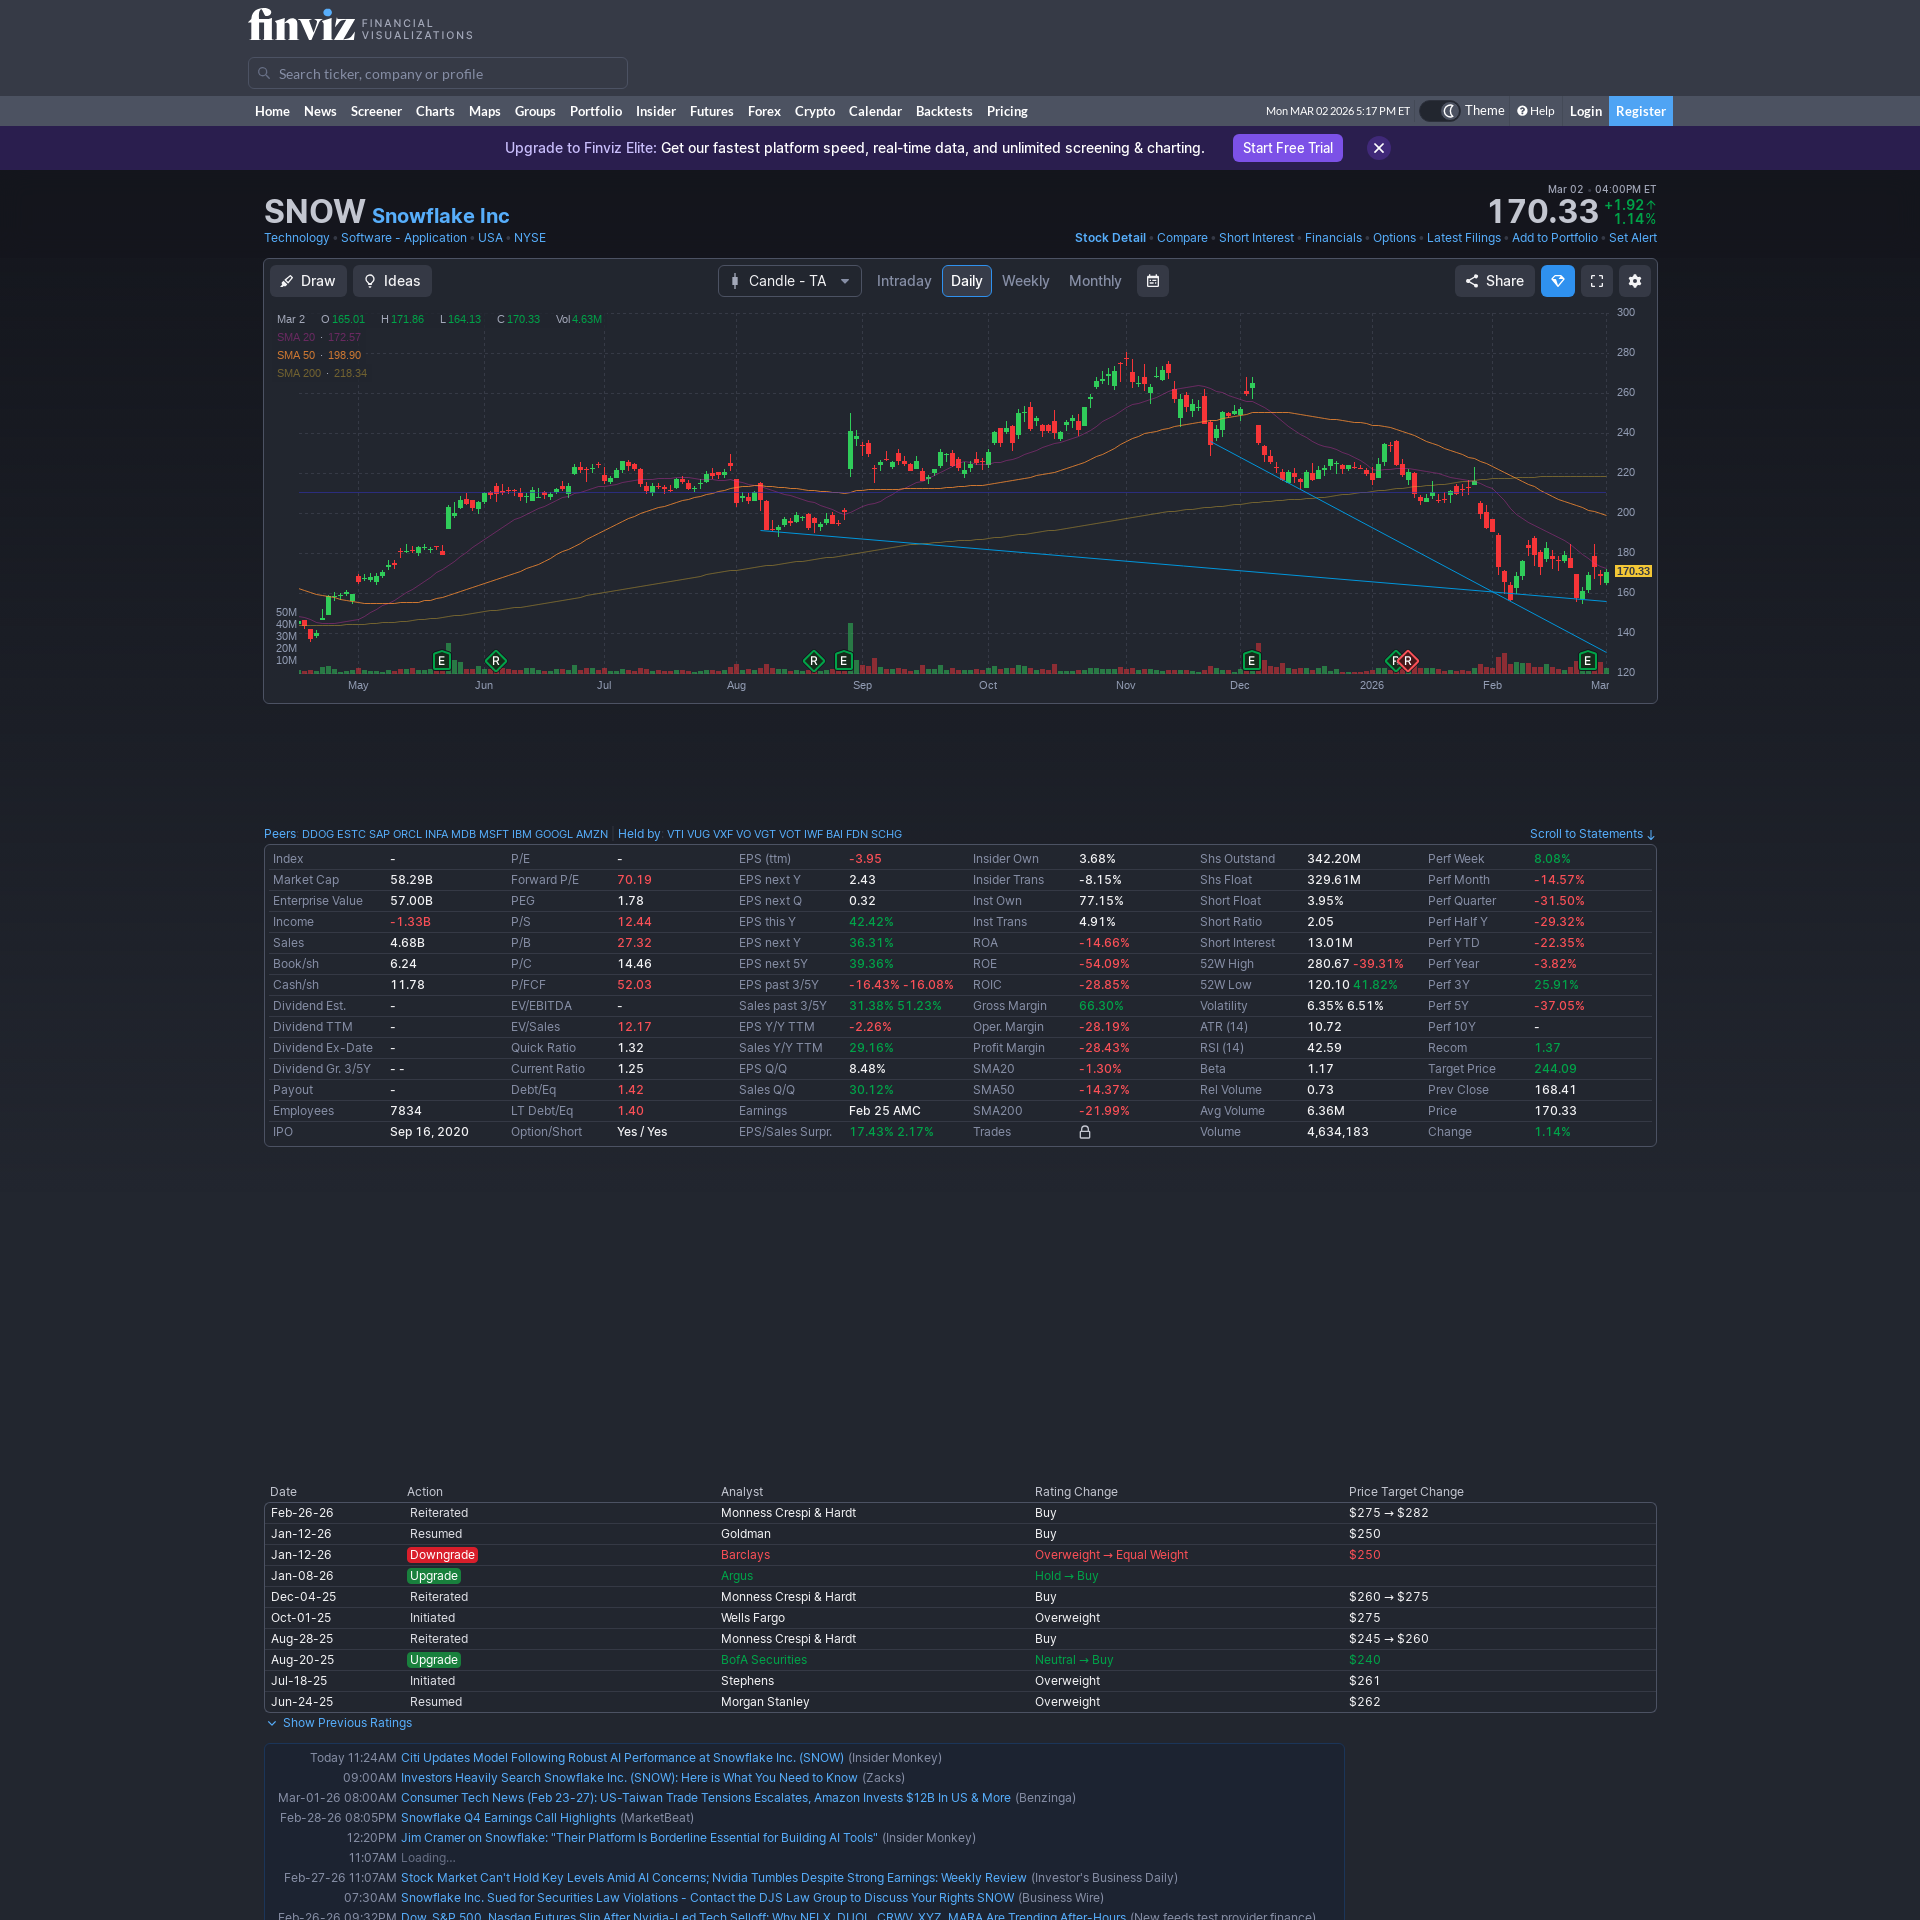